Tests that the todo counter displays the correct number of items as they are added

Starting URL: https://demo.playwright.dev/todomvc

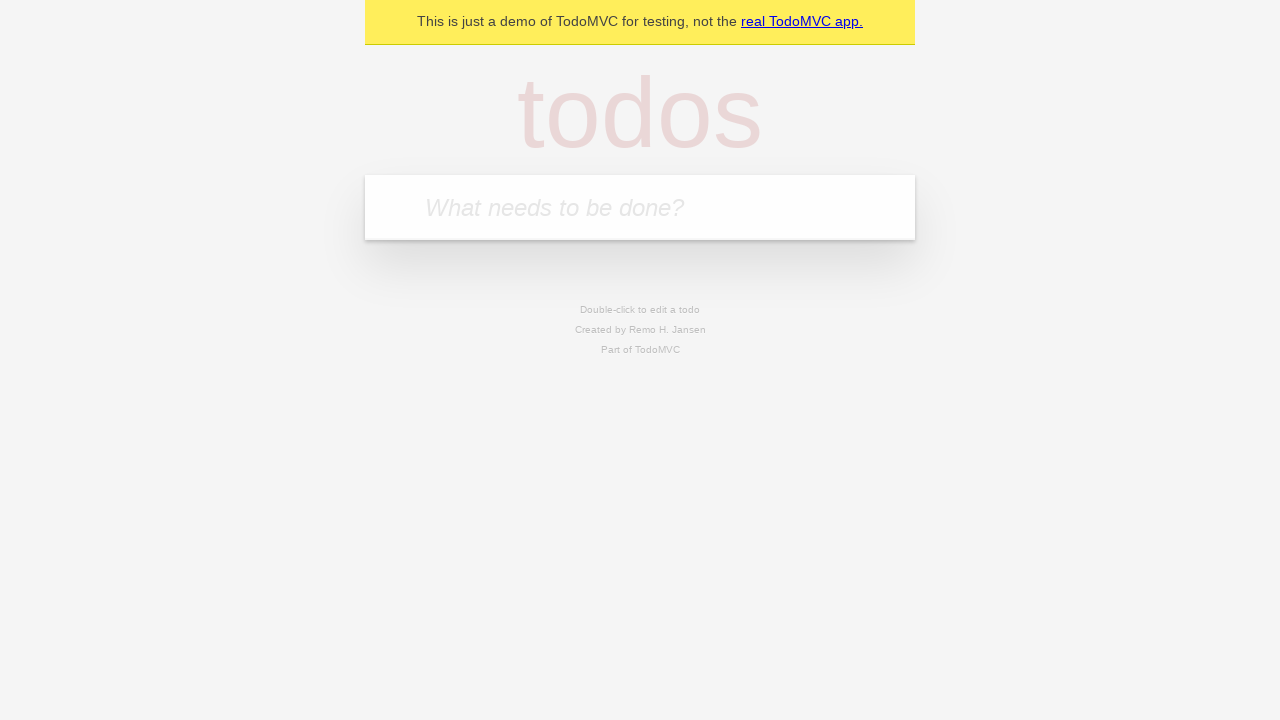

Located the 'What needs to be done?' input field
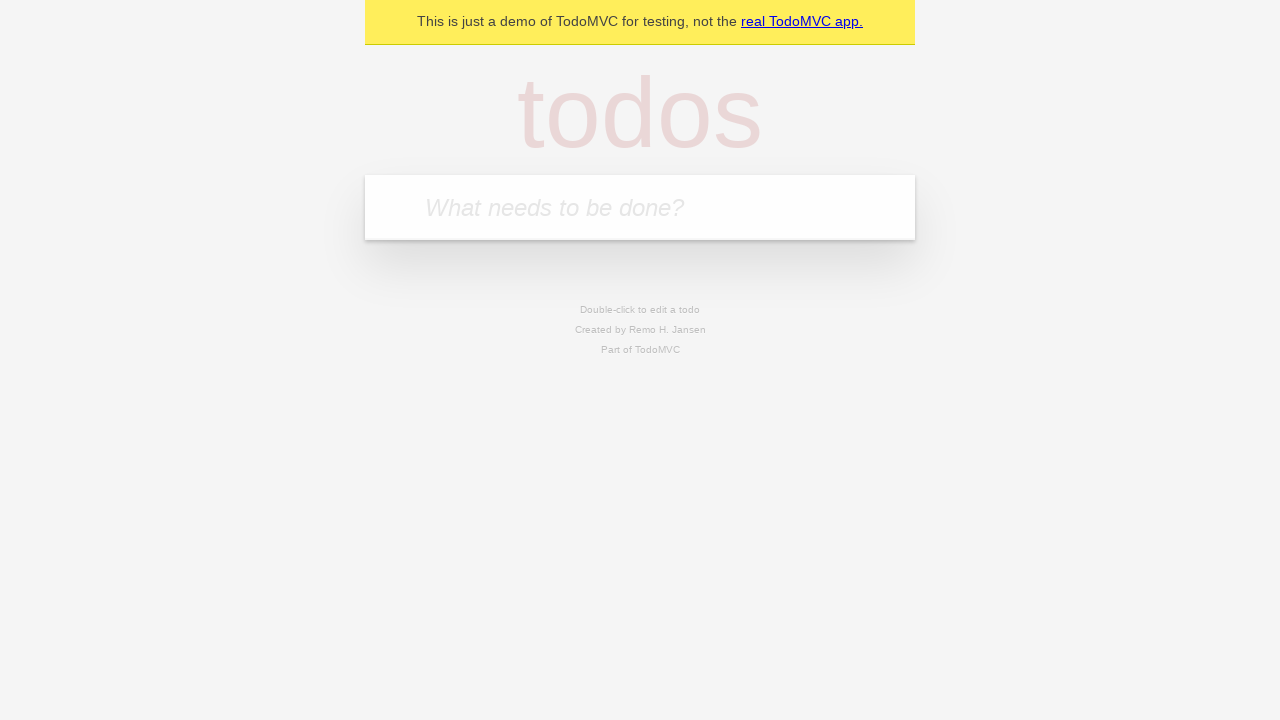

Filled input with 'buy some cheese' on internal:attr=[placeholder="What needs to be done?"i]
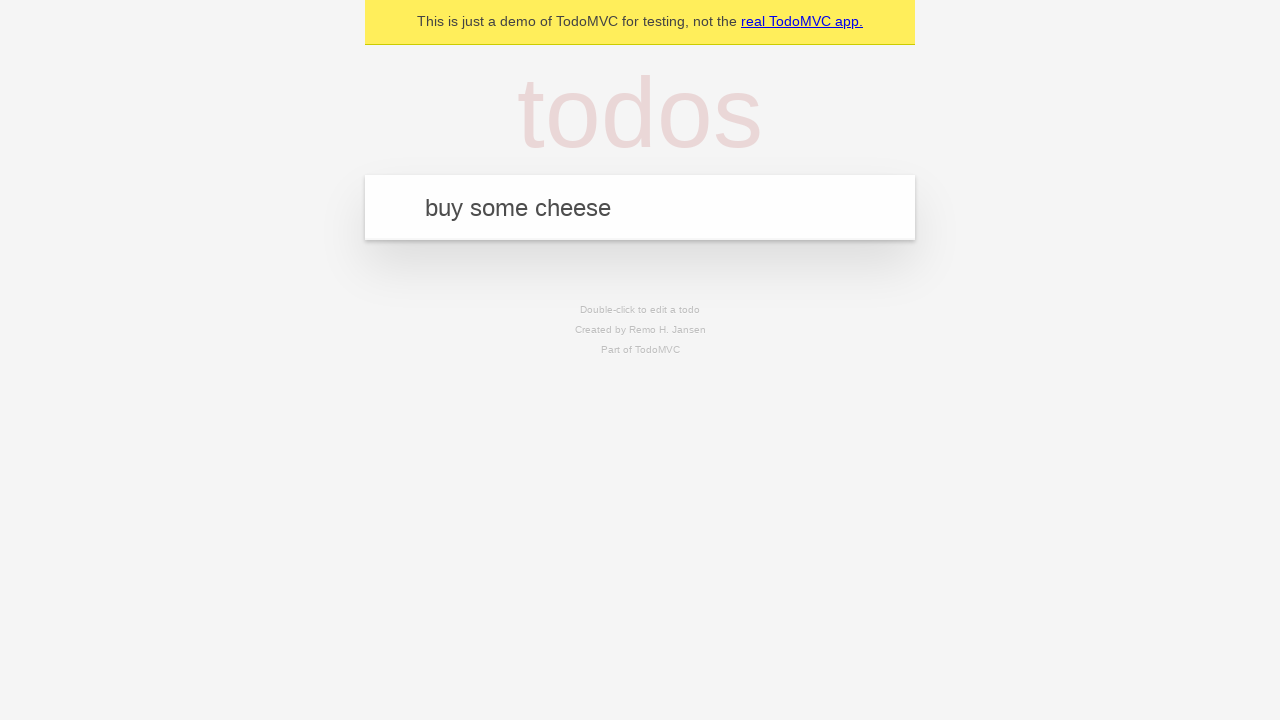

Pressed Enter to add first todo item on internal:attr=[placeholder="What needs to be done?"i]
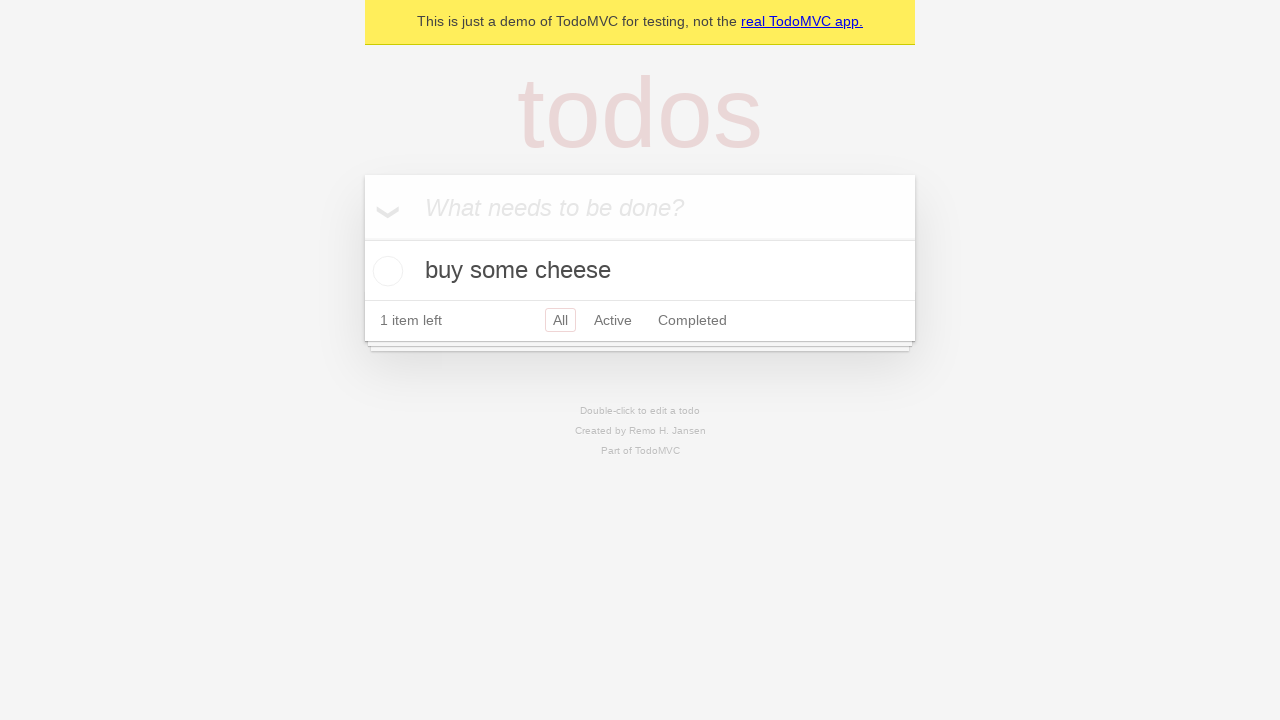

Counter updated to show 1 item
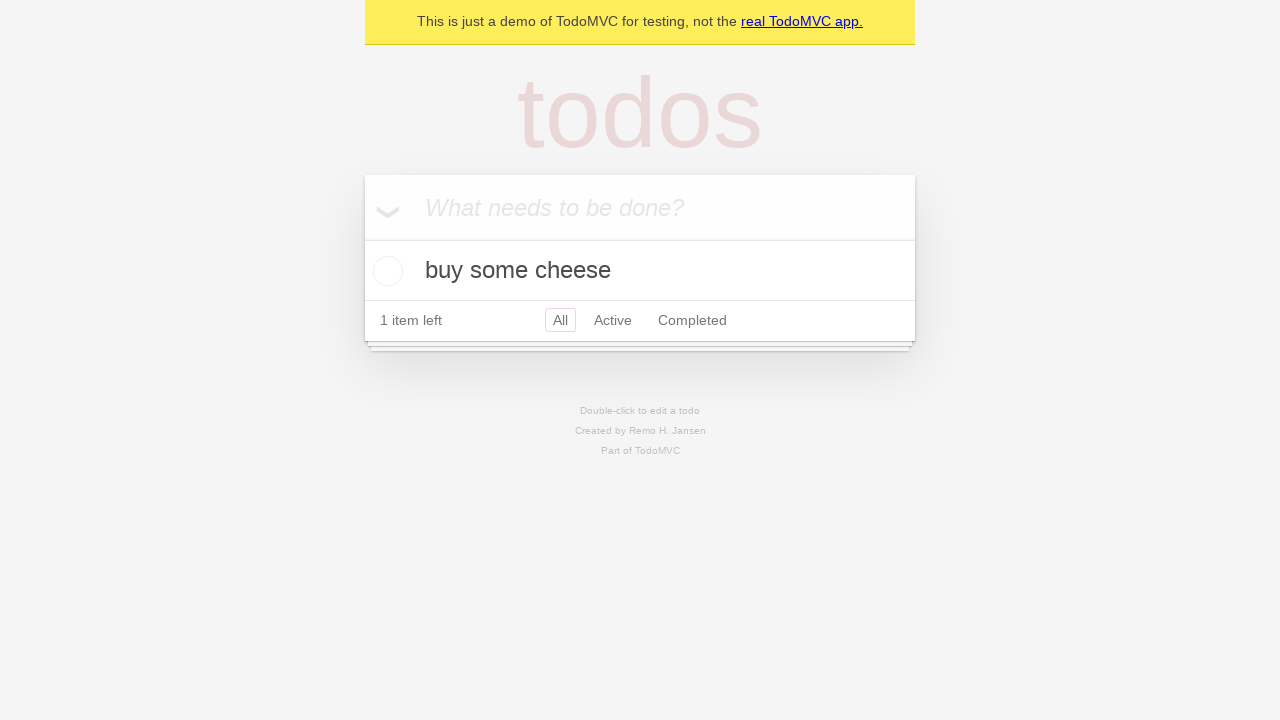

Filled input with 'feed the cat' on internal:attr=[placeholder="What needs to be done?"i]
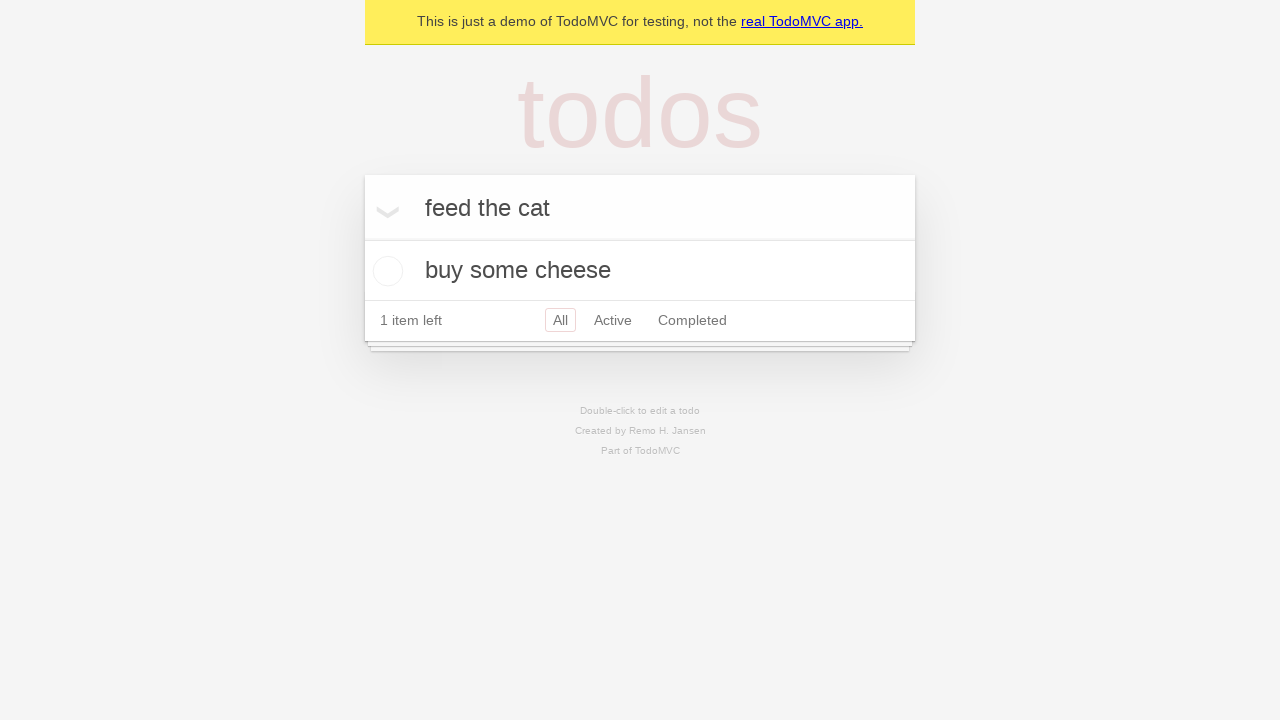

Pressed Enter to add second todo item on internal:attr=[placeholder="What needs to be done?"i]
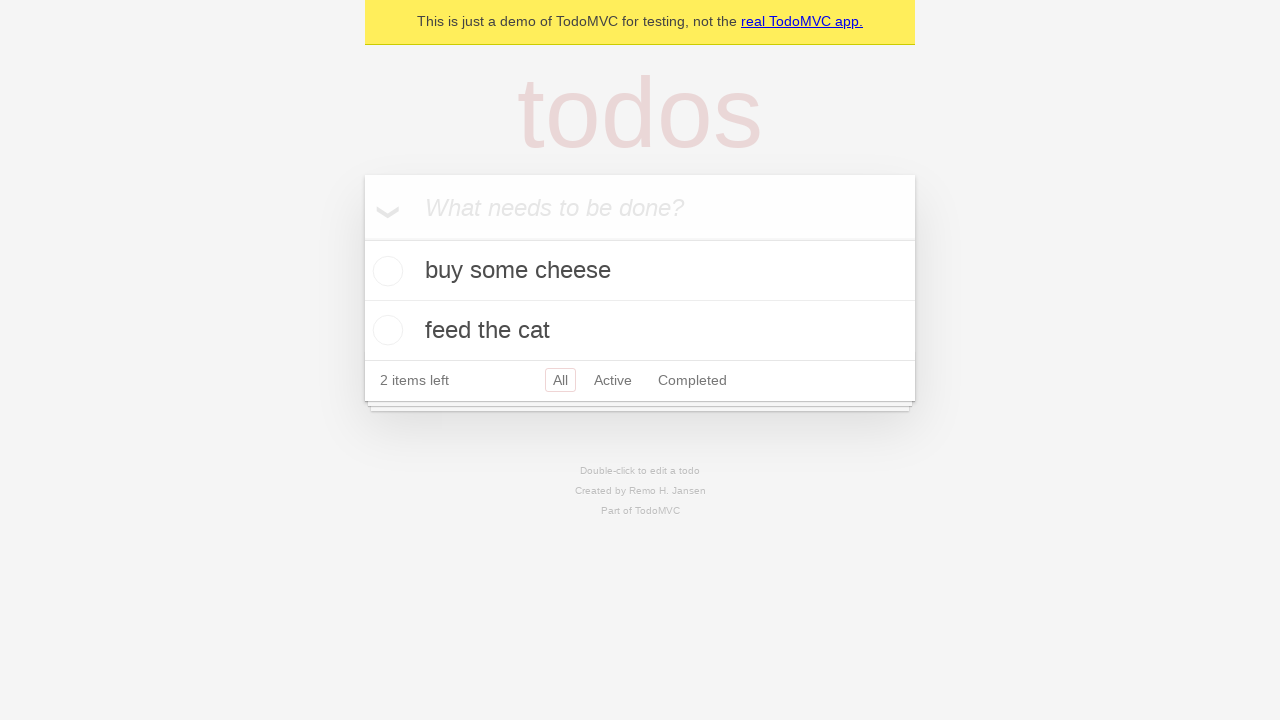

Counter updated to show 2 items
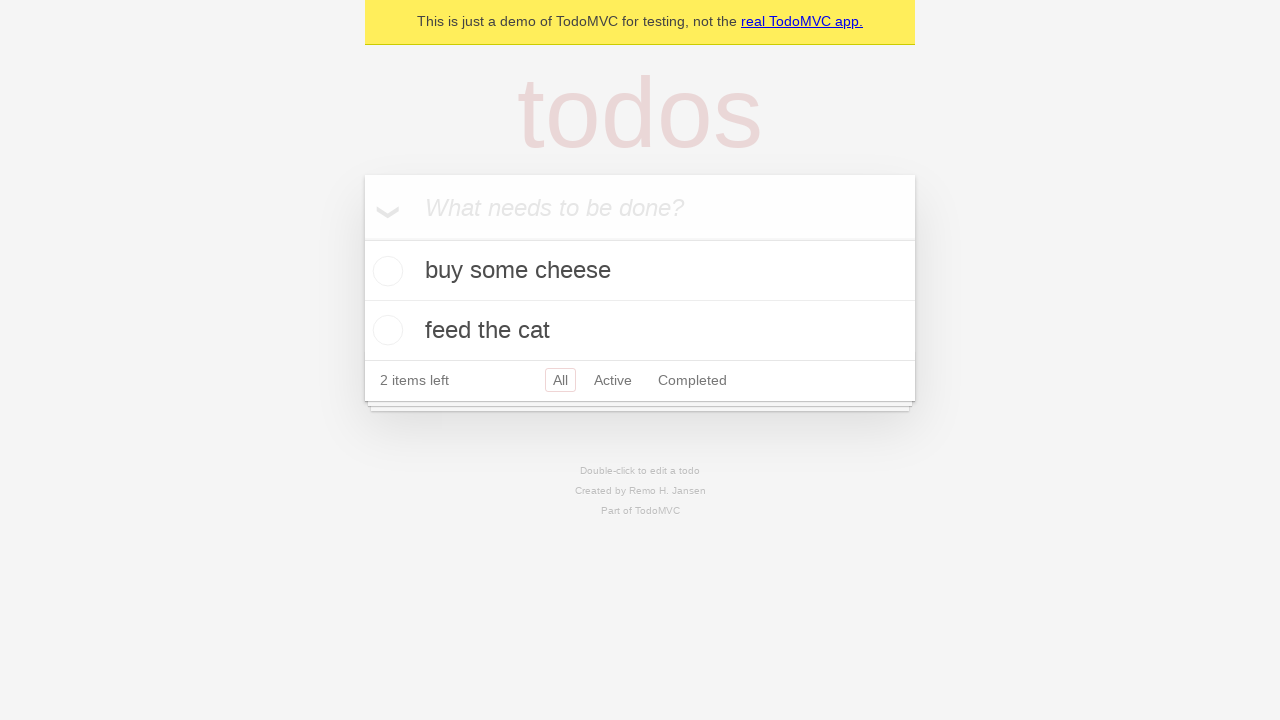

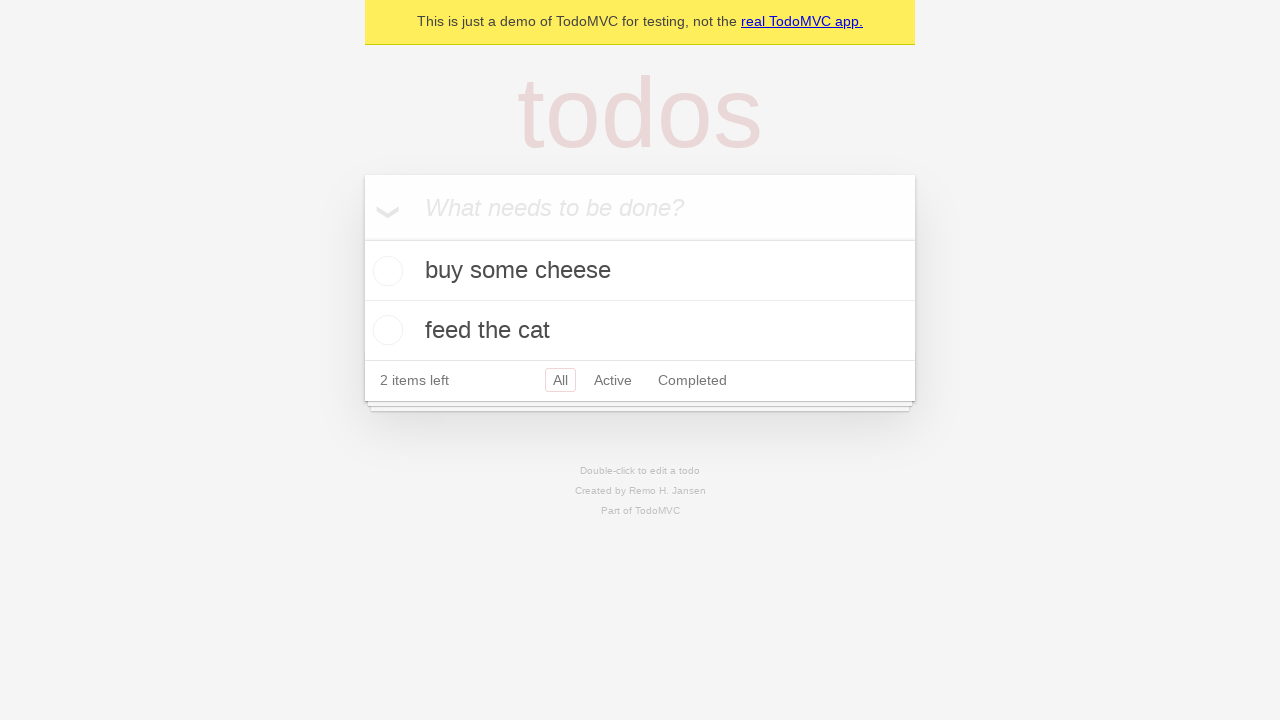